Tests right-click context menu functionality by right-clicking on an element, selecting "Python" from the context menu, and handling the resulting alert popup

Starting URL: https://selenium08.blogspot.com/2019/12/right-click.html

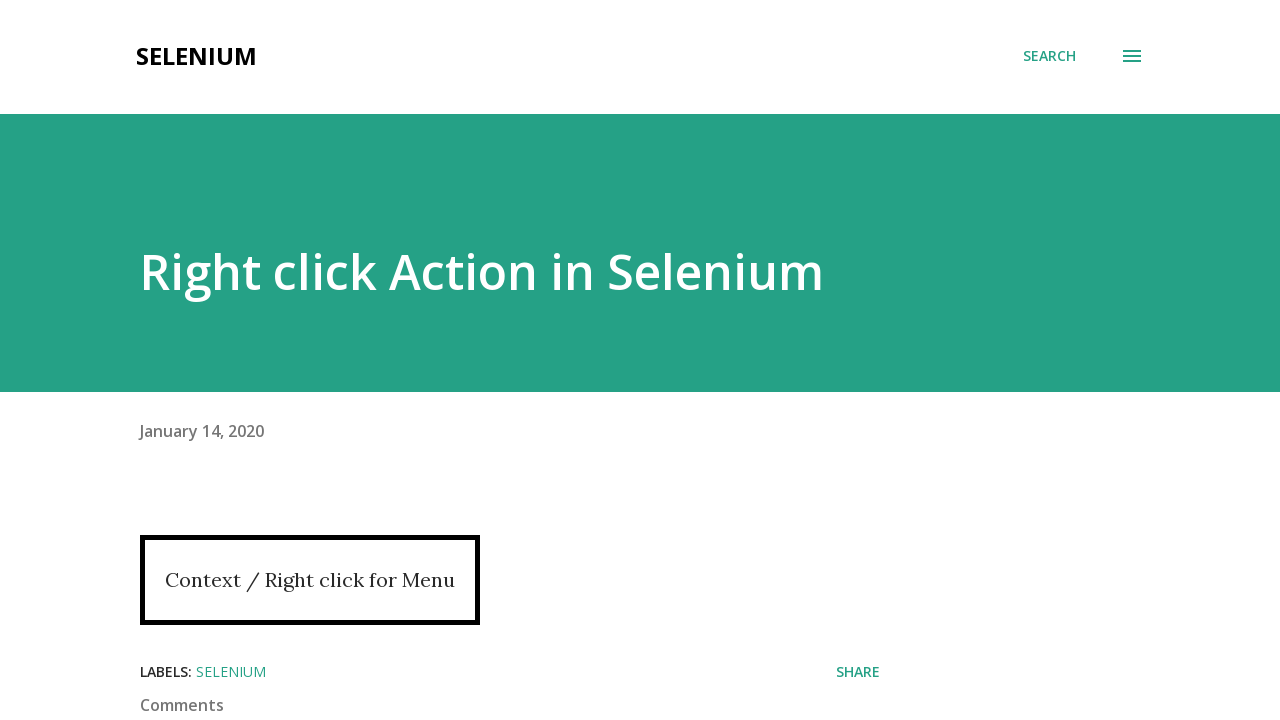

Located context menu element with div#div-context
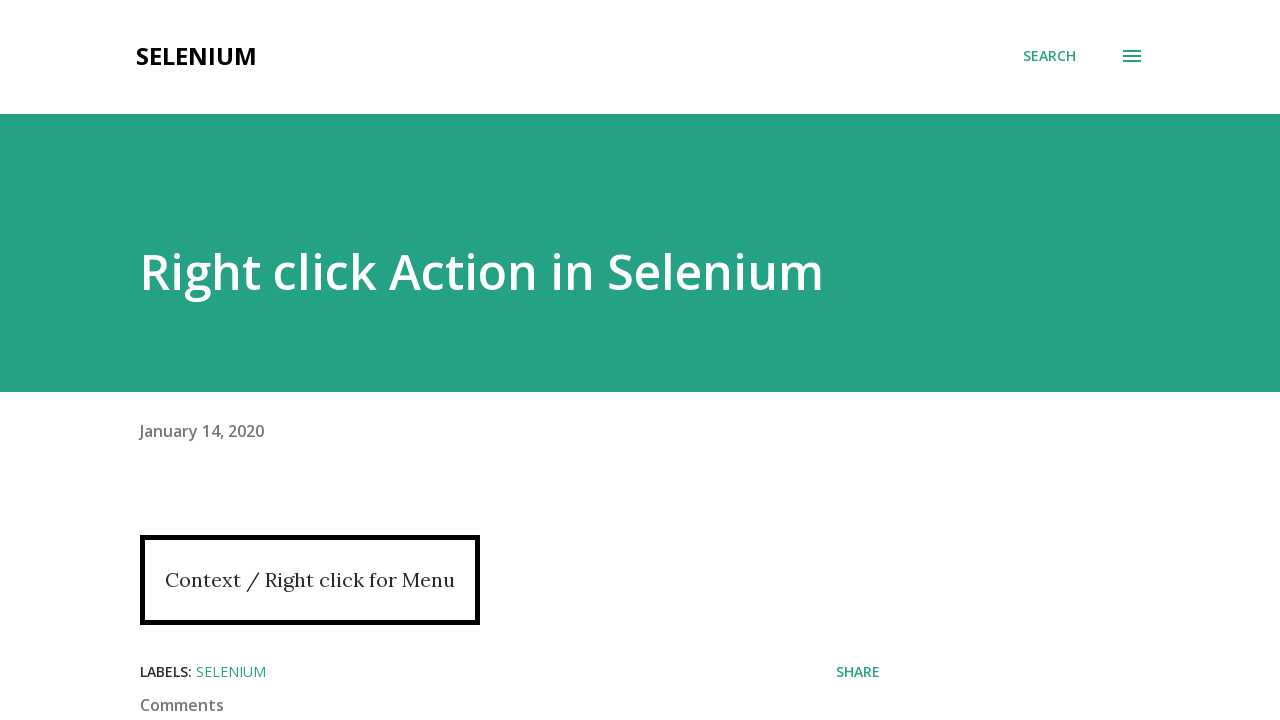

Right-clicked on context menu element at (310, 580) on div#div-context
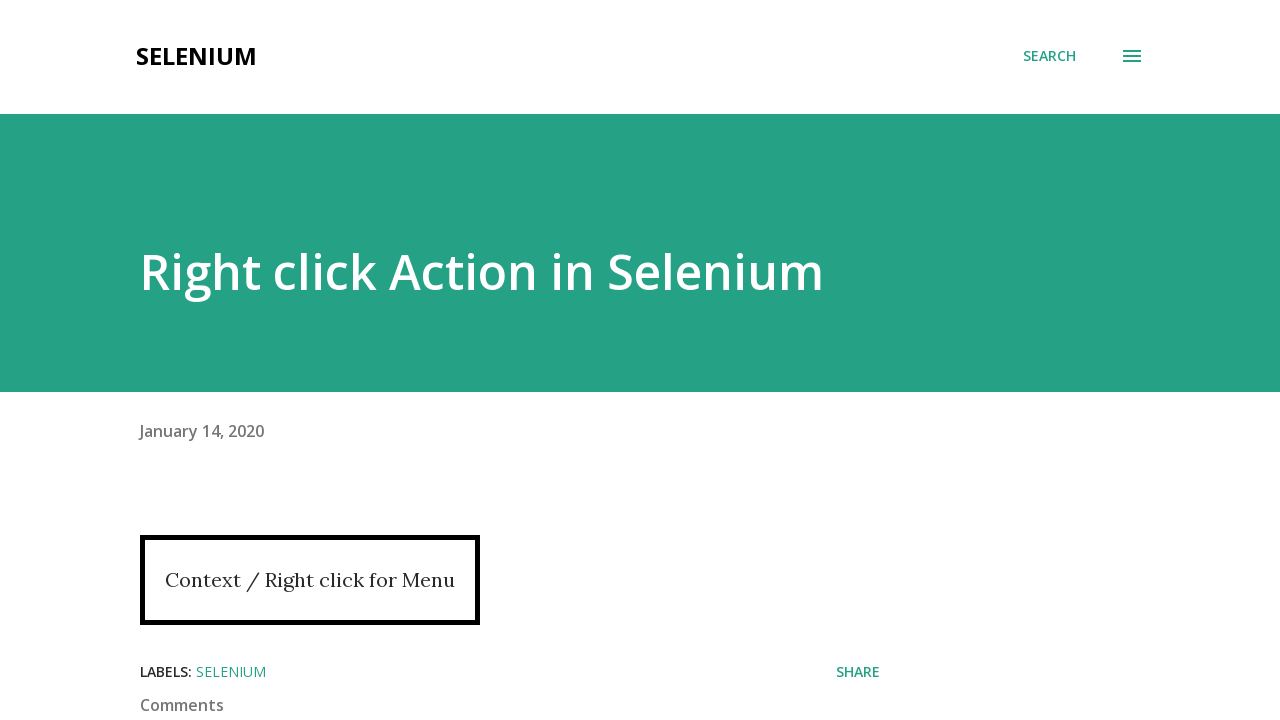

Clicked 'Python' option from context menu at (528, 360) on xpath=//a[text() = 'Python']
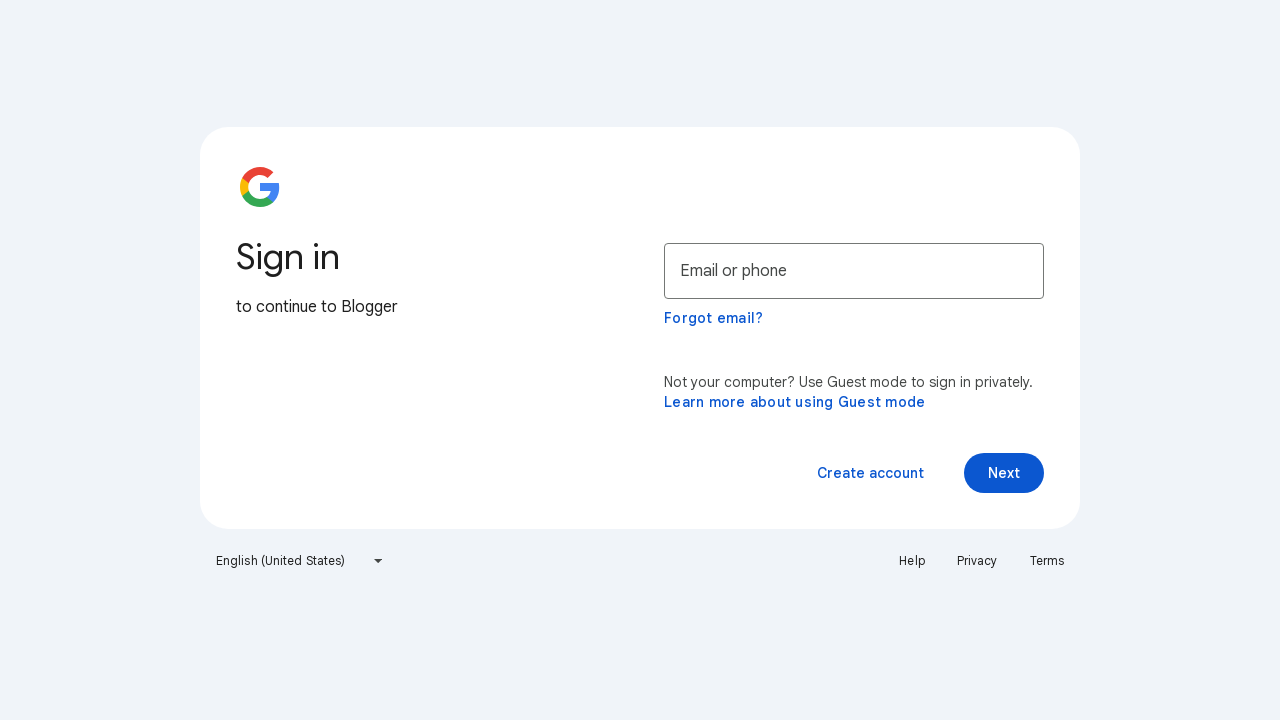

Set up alert dialog handler to accept dialogs
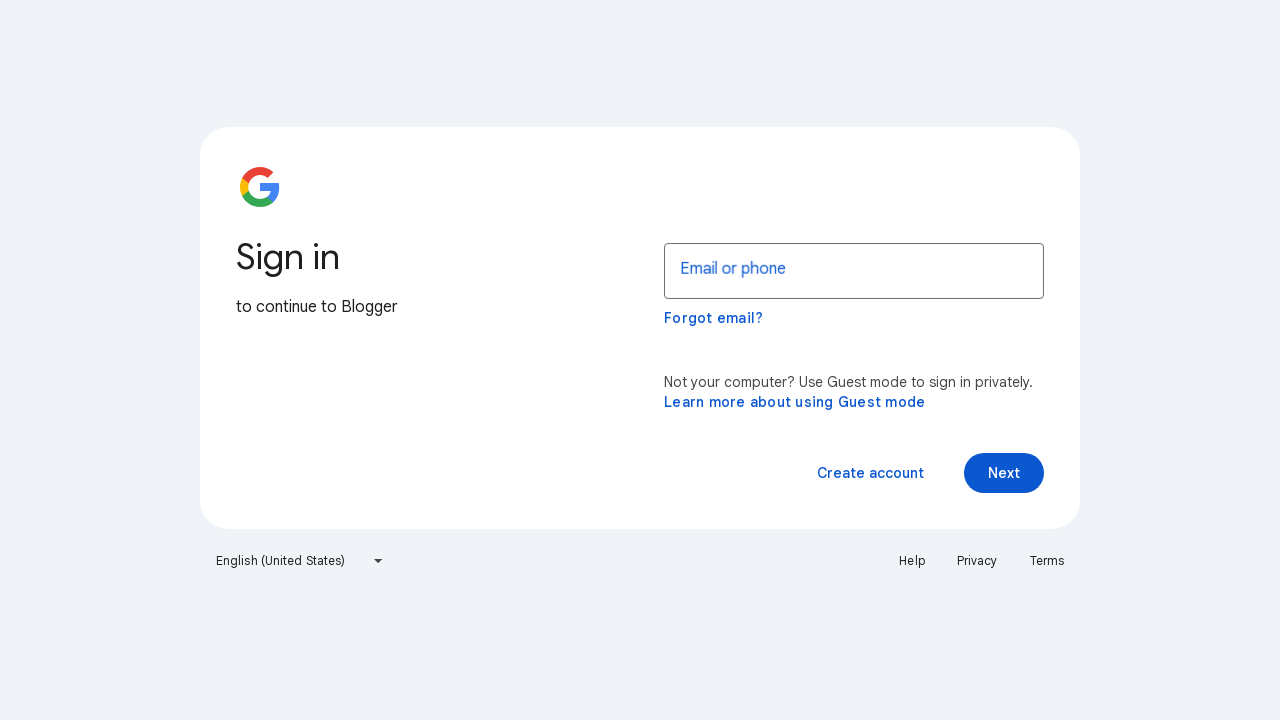

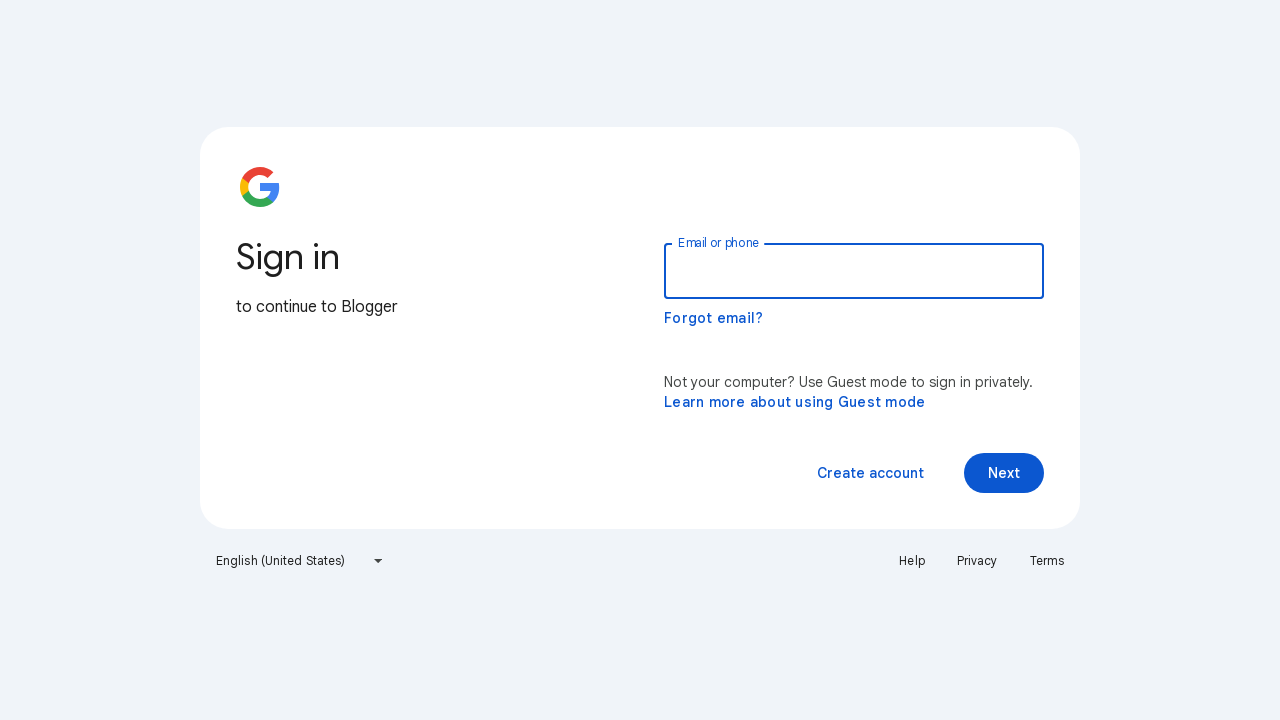